Tests a simple form by filling in personal information fields (first name, last name, city, country) using different element locator strategies and submitting the form.

Starting URL: http://suninjuly.github.io/simple_form_find_task.html

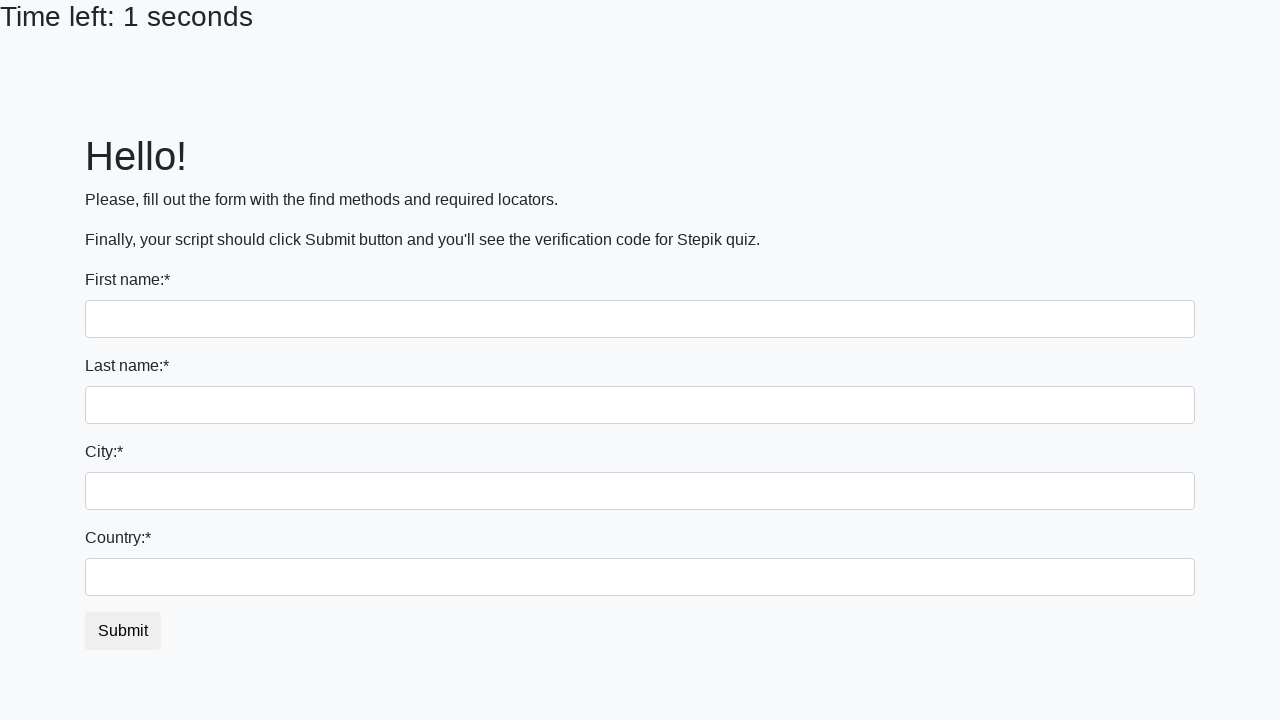

Filled first name field with 'Ivan' on input
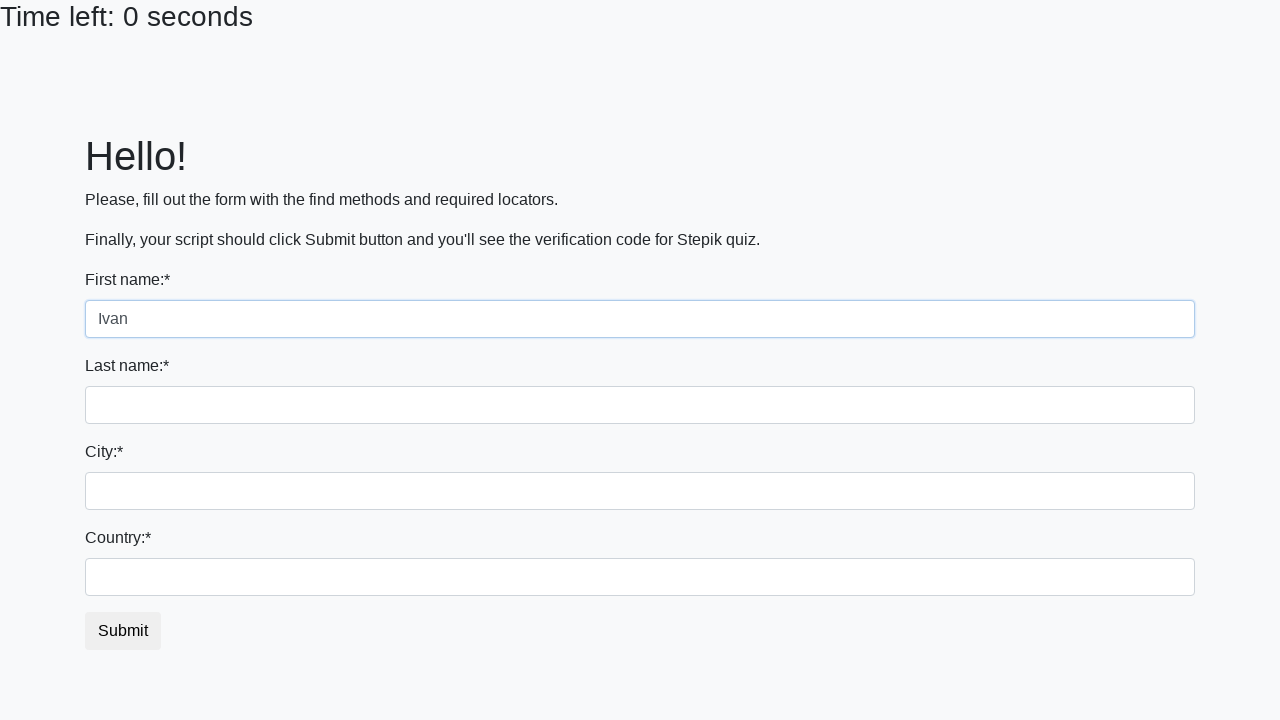

Filled last name field with 'Petrov' on input[name='last_name']
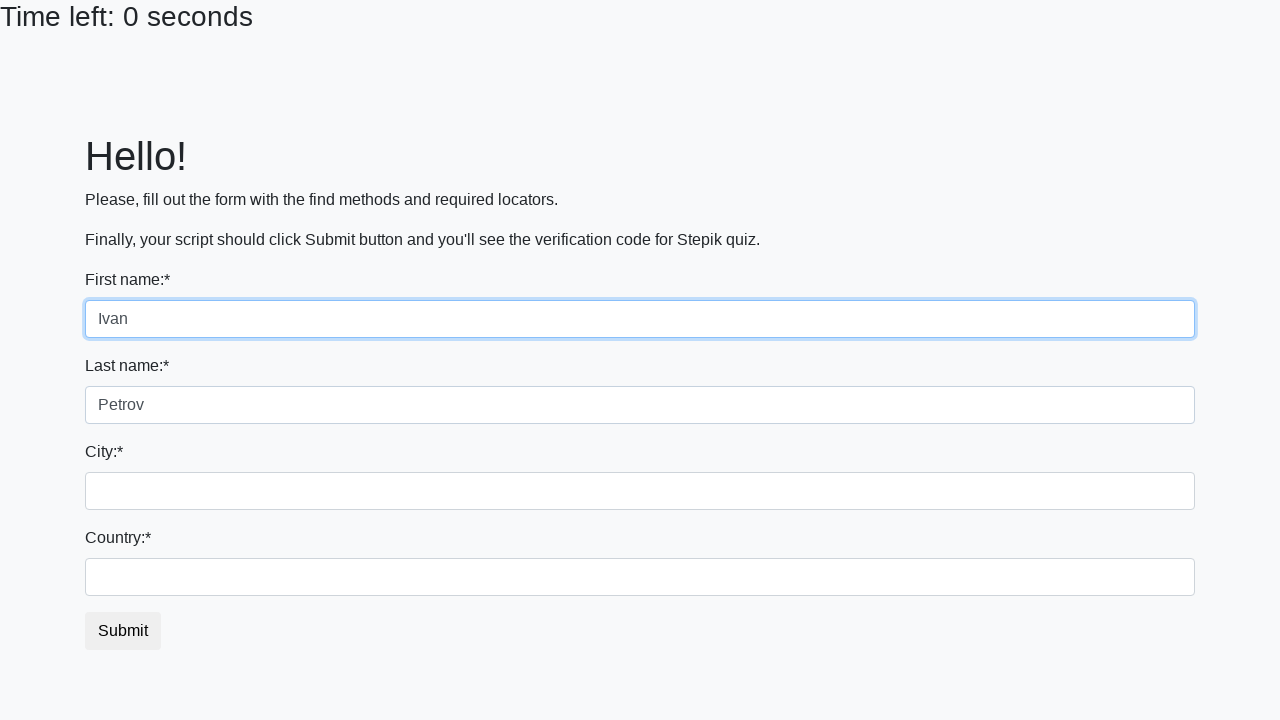

Filled city field with 'Smolensk' on .city
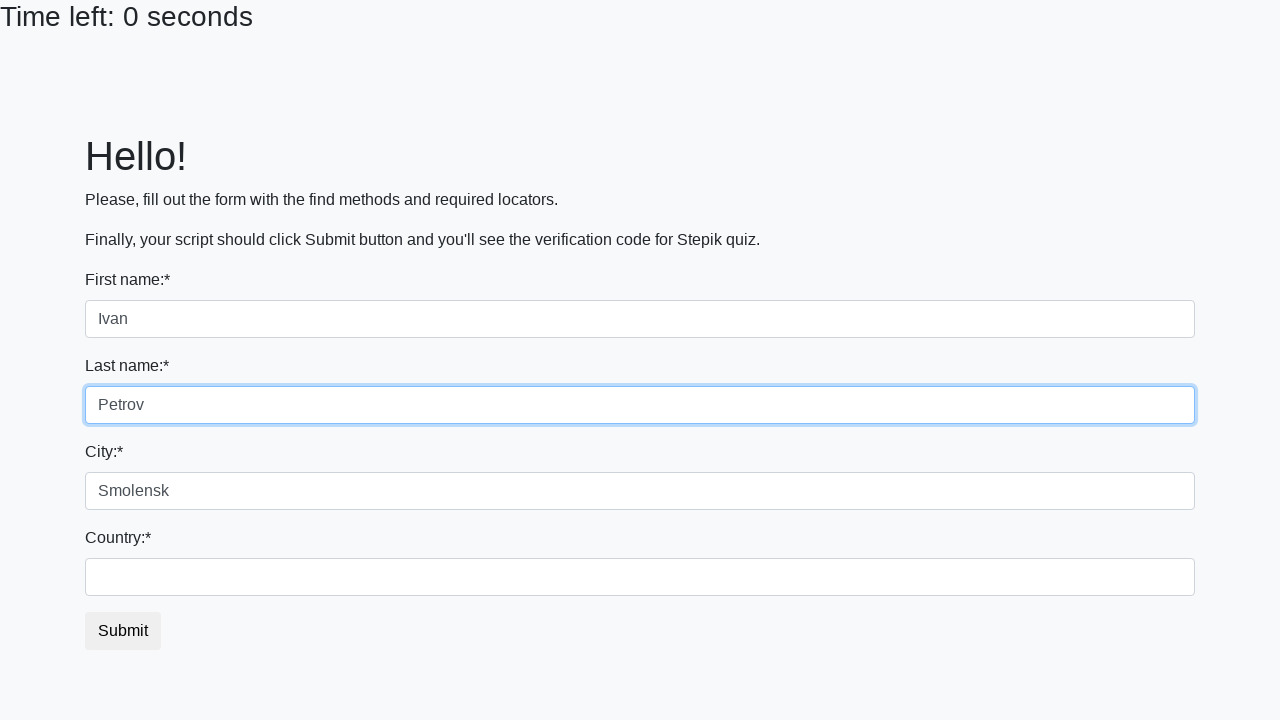

Filled country field with 'Russia' on #country
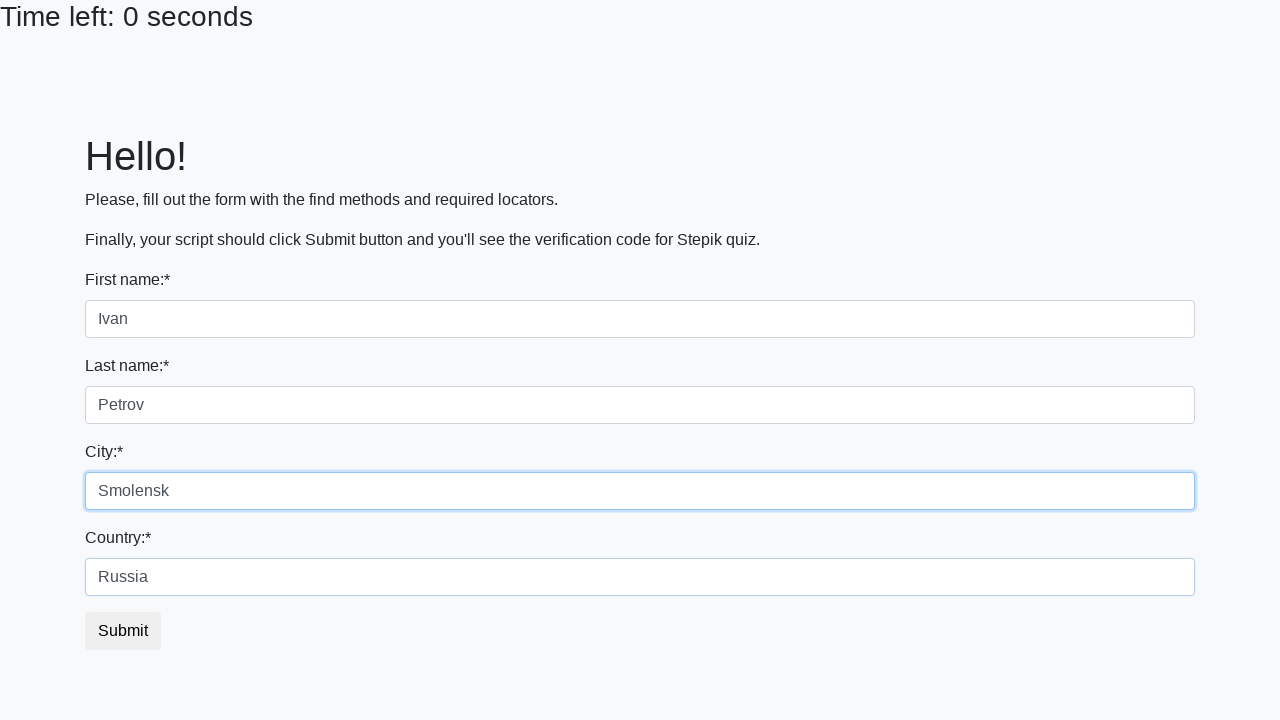

Clicked submit button to submit the form at (123, 631) on button.btn
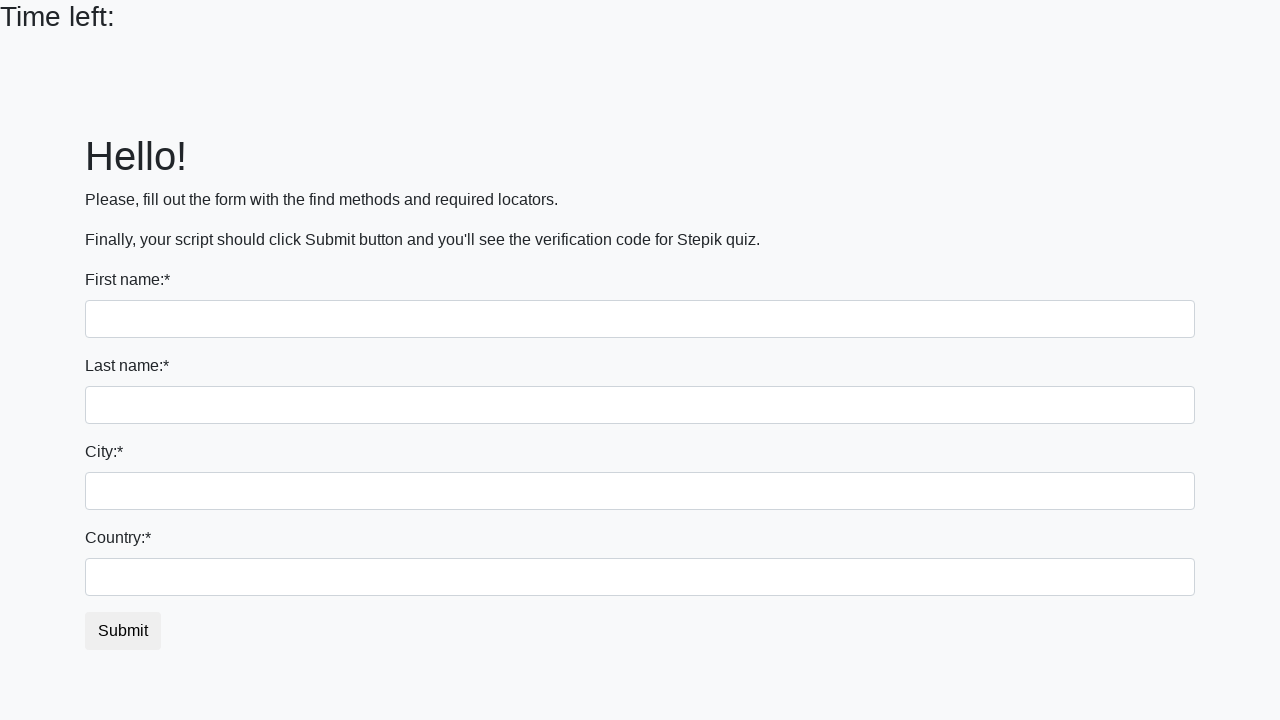

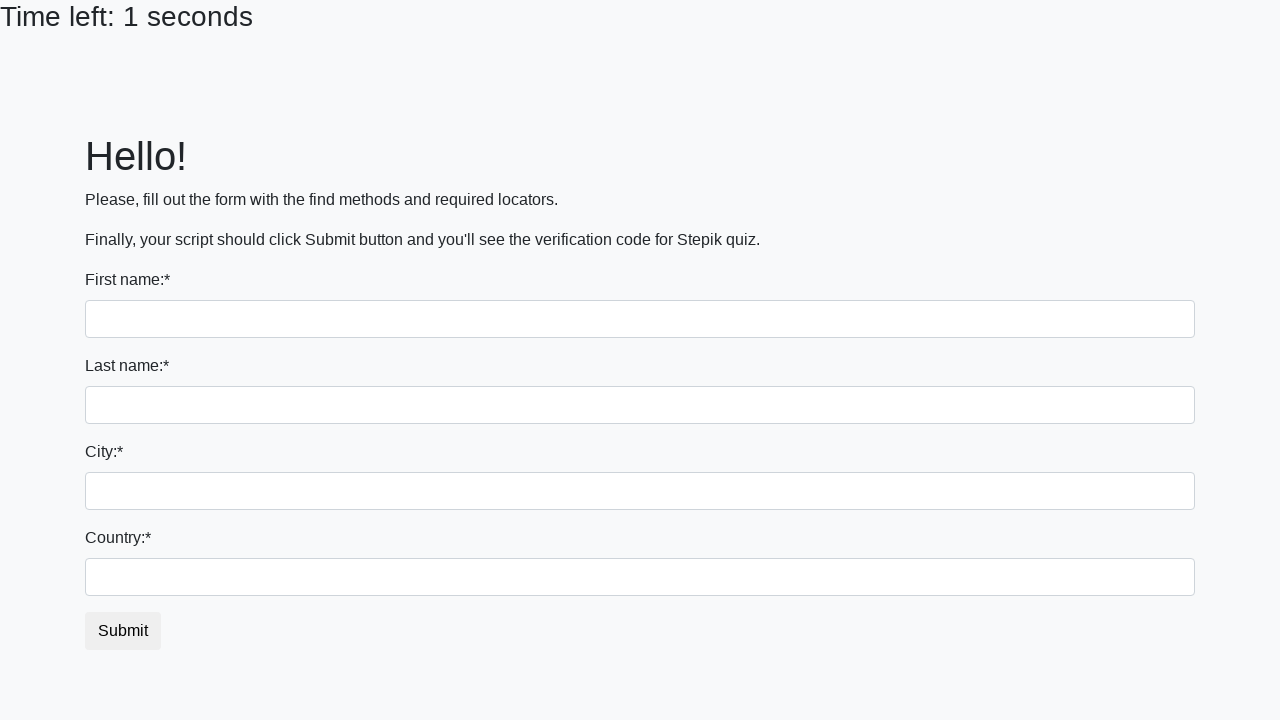